Tests alert handling functionality by entering a name, triggering an alert, and accepting it

Starting URL: https://rahulshettyacademy.com/AutomationPractice/

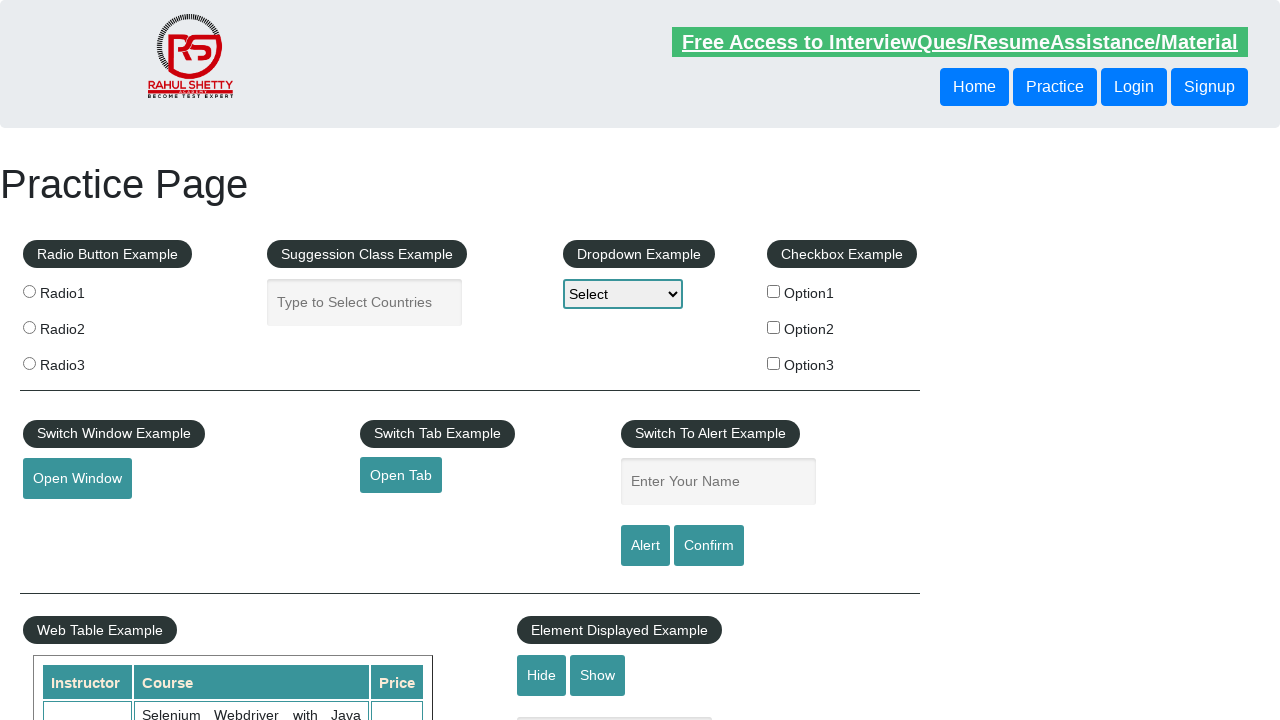

Filled name field with 'Rahul' on #name
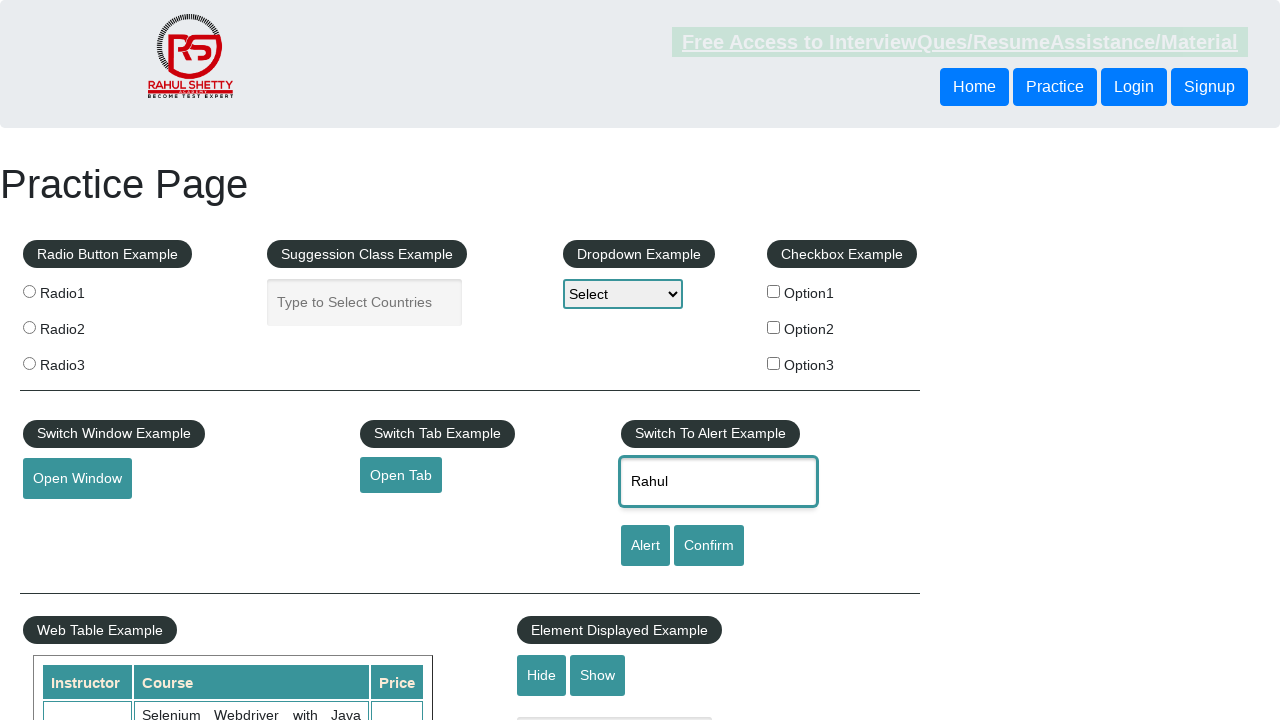

Clicked alert button to trigger alert at (645, 546) on #alertbtn
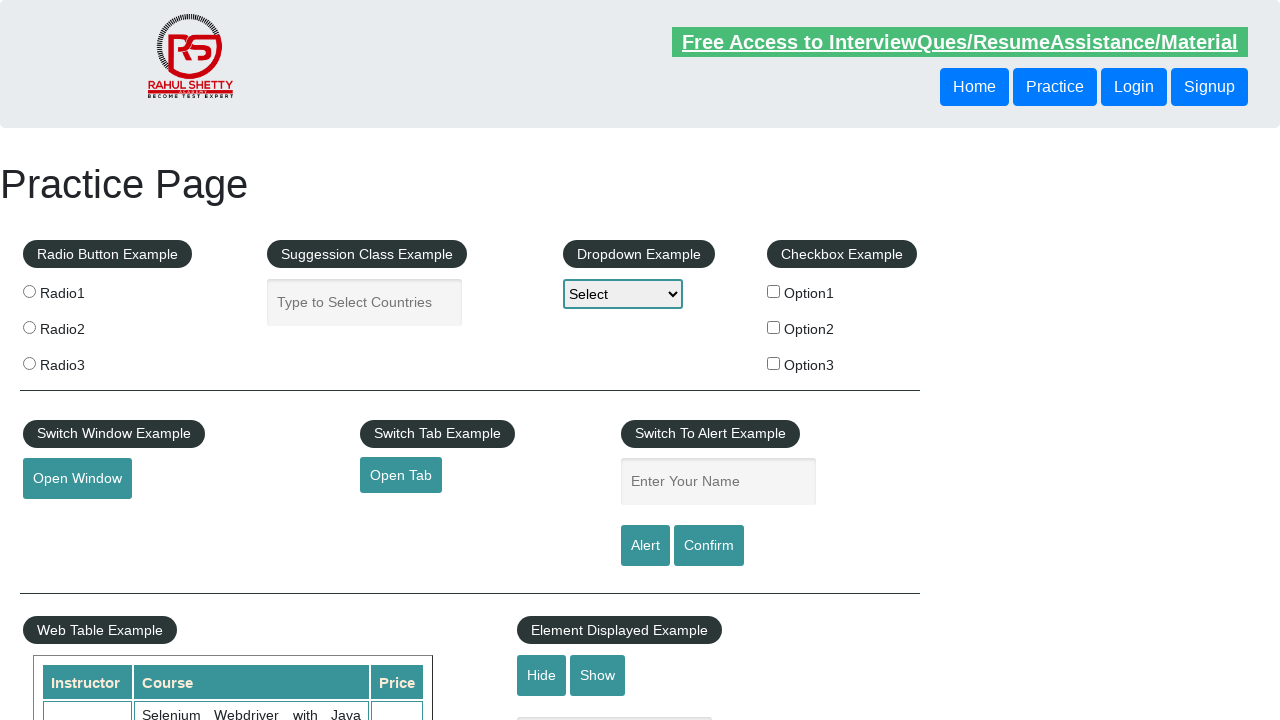

Alert dialog accepted
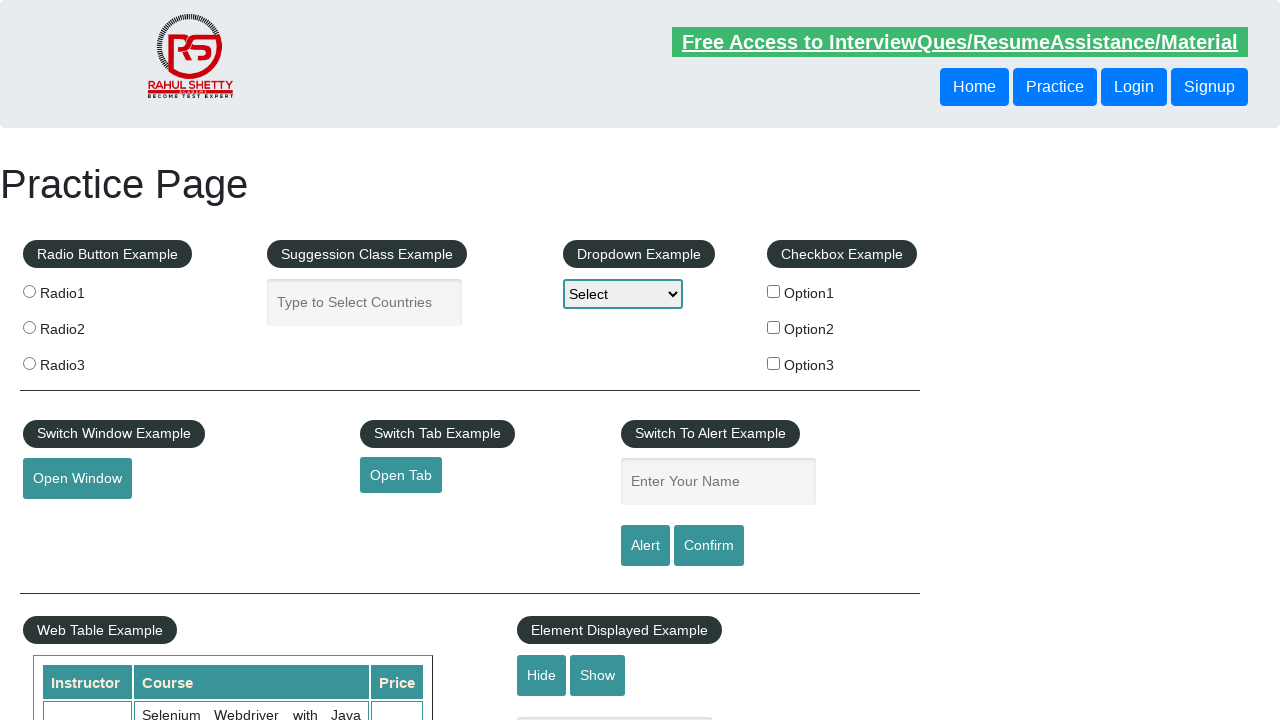

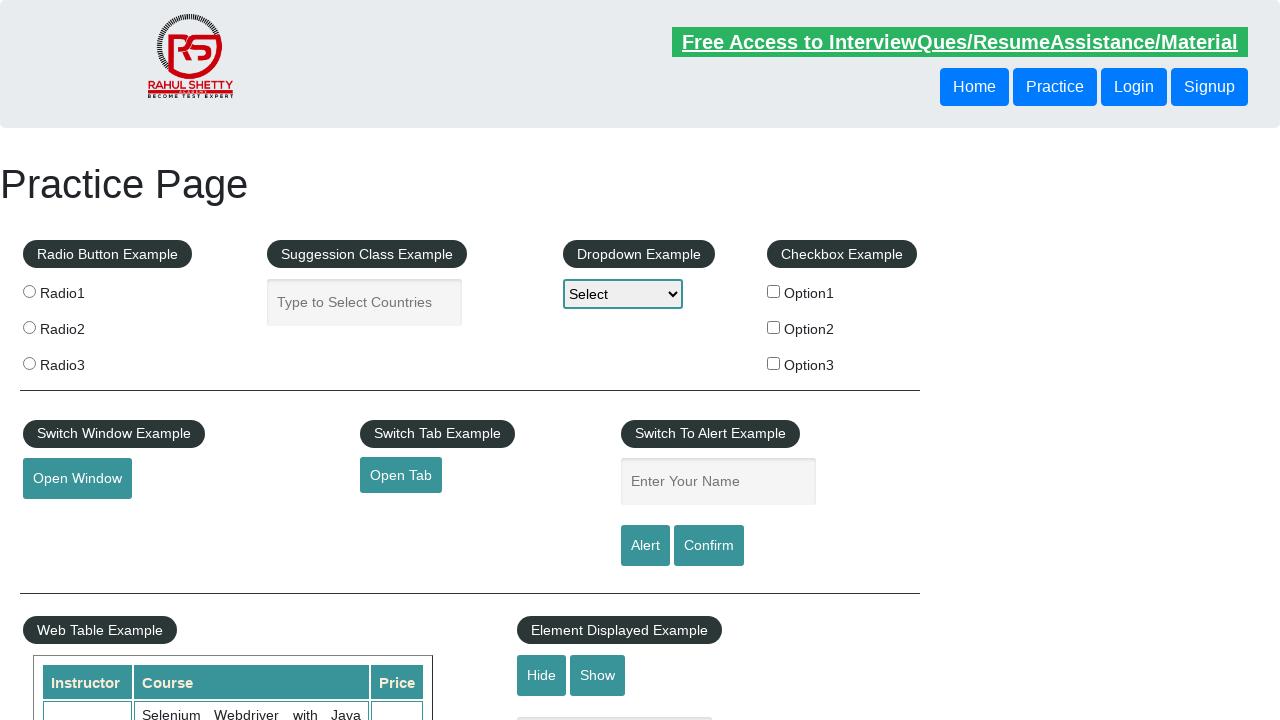